Tests the Broken Images page by navigating to it and verifying images are present on the page.

Starting URL: http://the-internet.herokuapp.com/

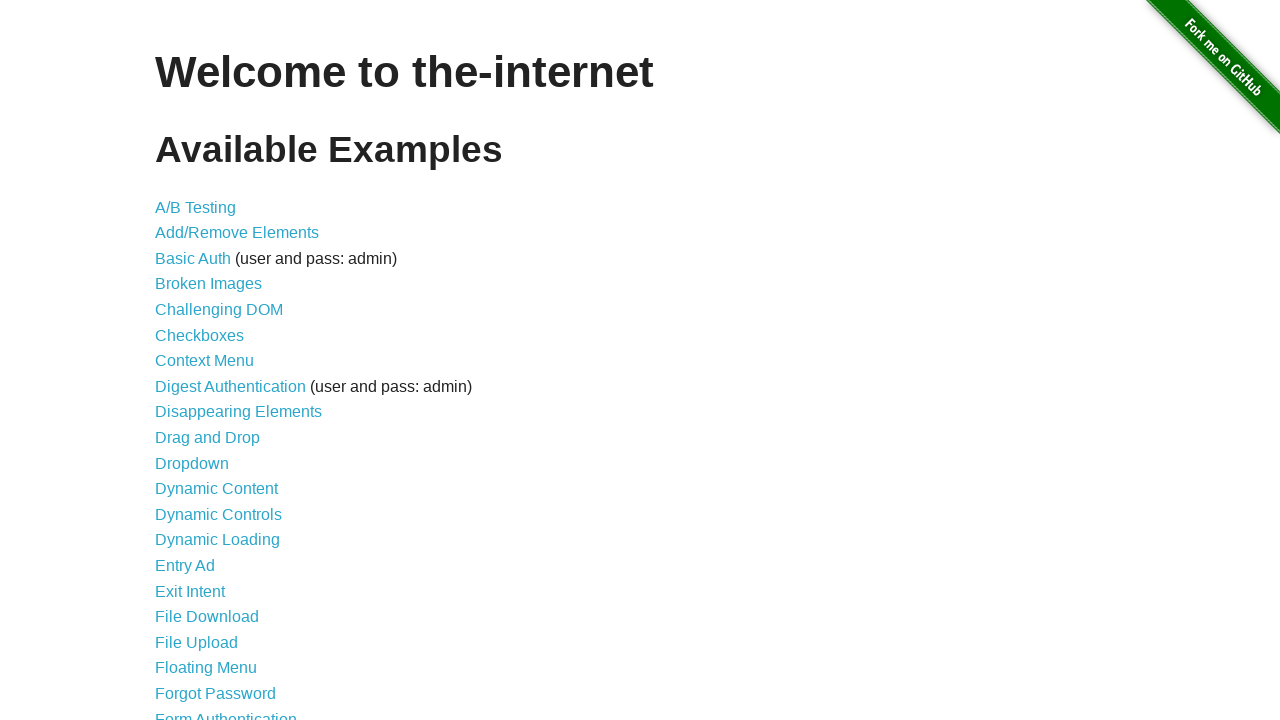

Clicked on Broken Images link at (208, 284) on text=Broken Images
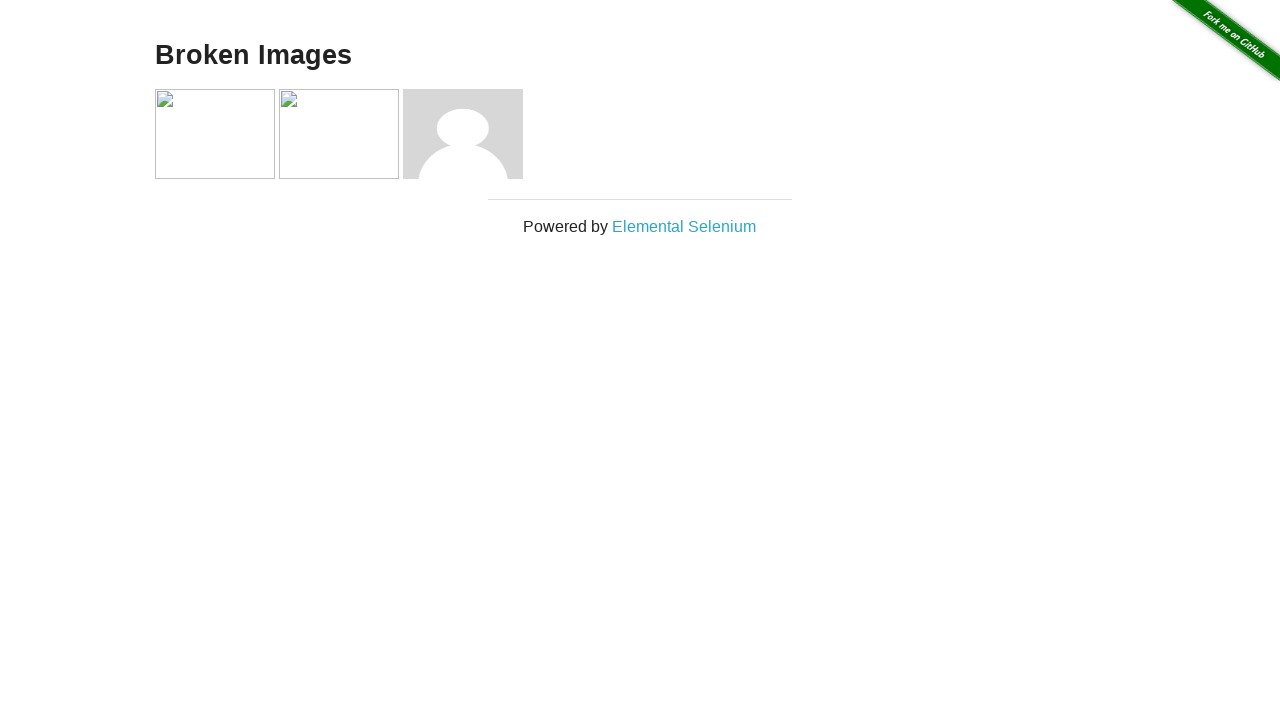

Images loaded on the Broken Images page
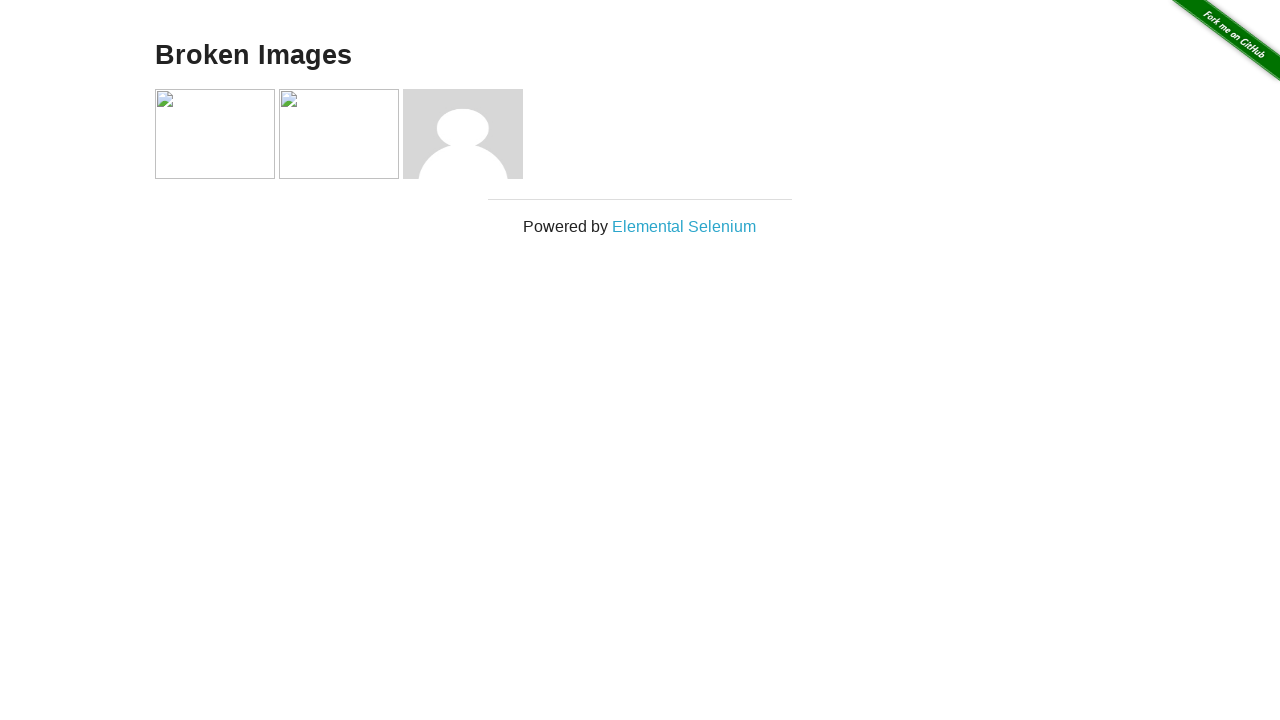

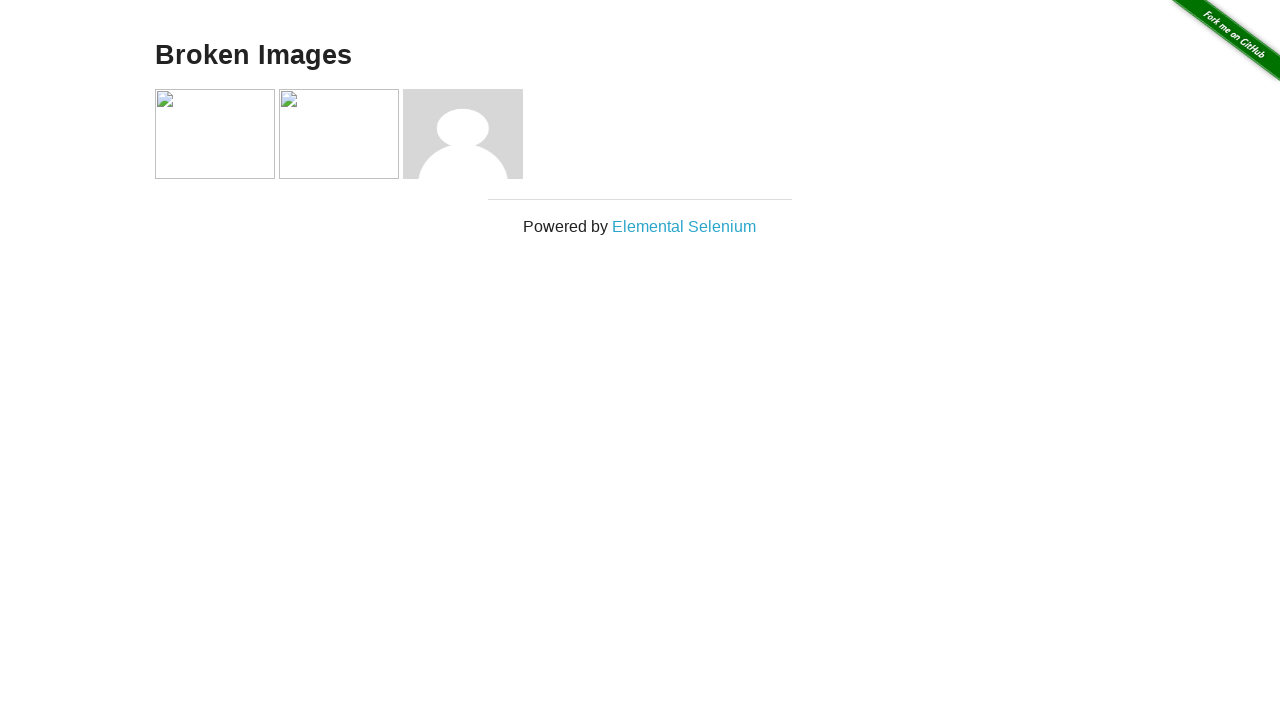